Tests checkbox functionality by navigating to the Checkboxes page and toggling each checkbox - clicking unchecked boxes to check them and clicking checked boxes to uncheck them.

Starting URL: https://the-internet.herokuapp.com/

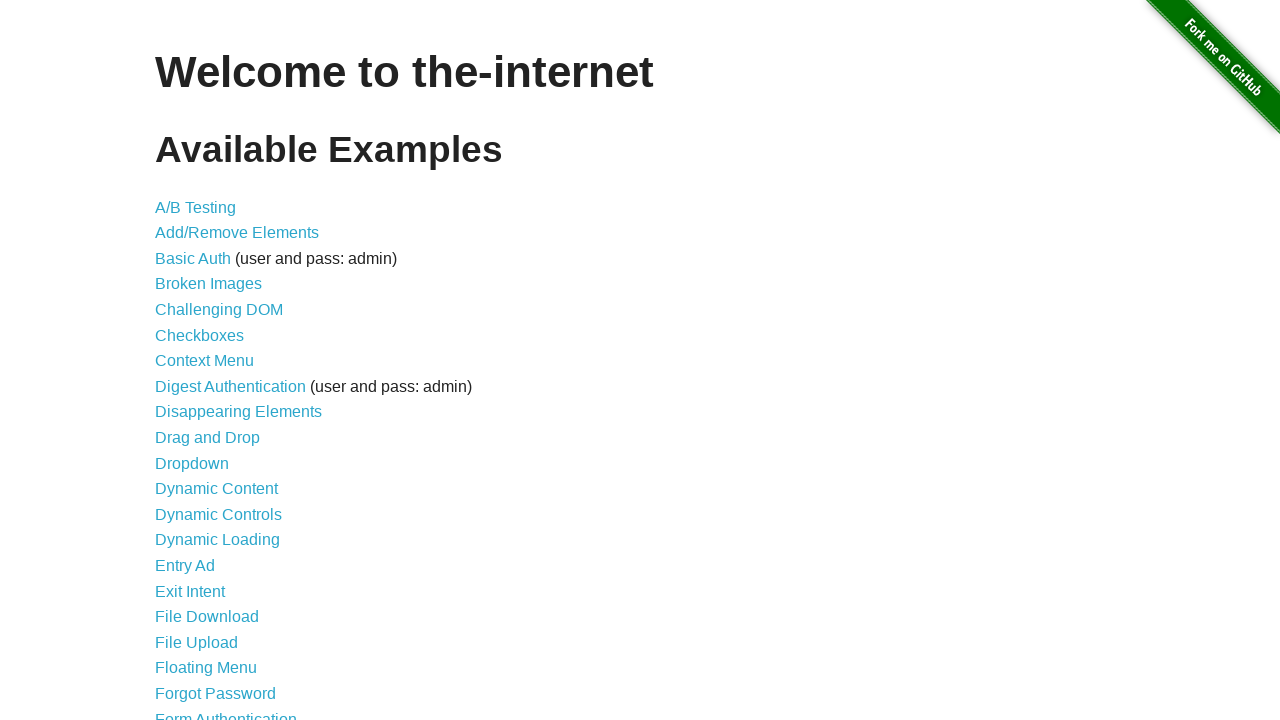

Clicked on Checkboxes link to navigate to checkbox page at (200, 335) on text=Checkboxes
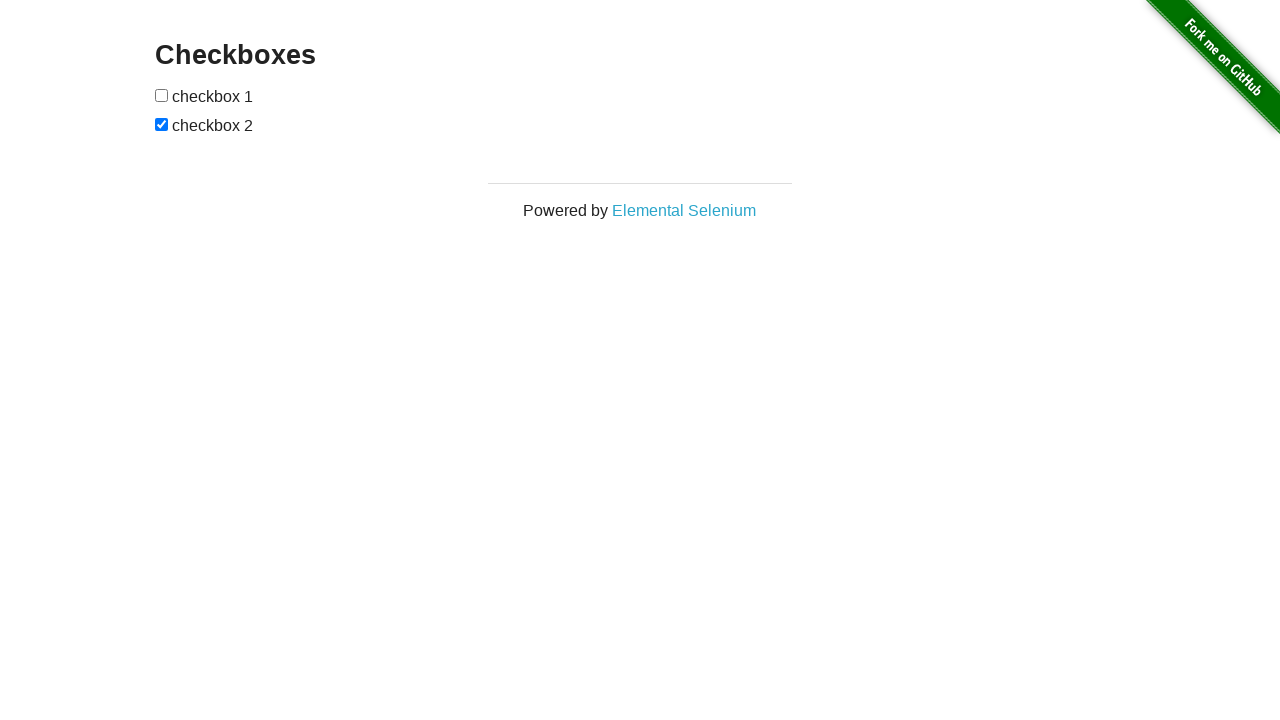

Checkboxes loaded and became visible
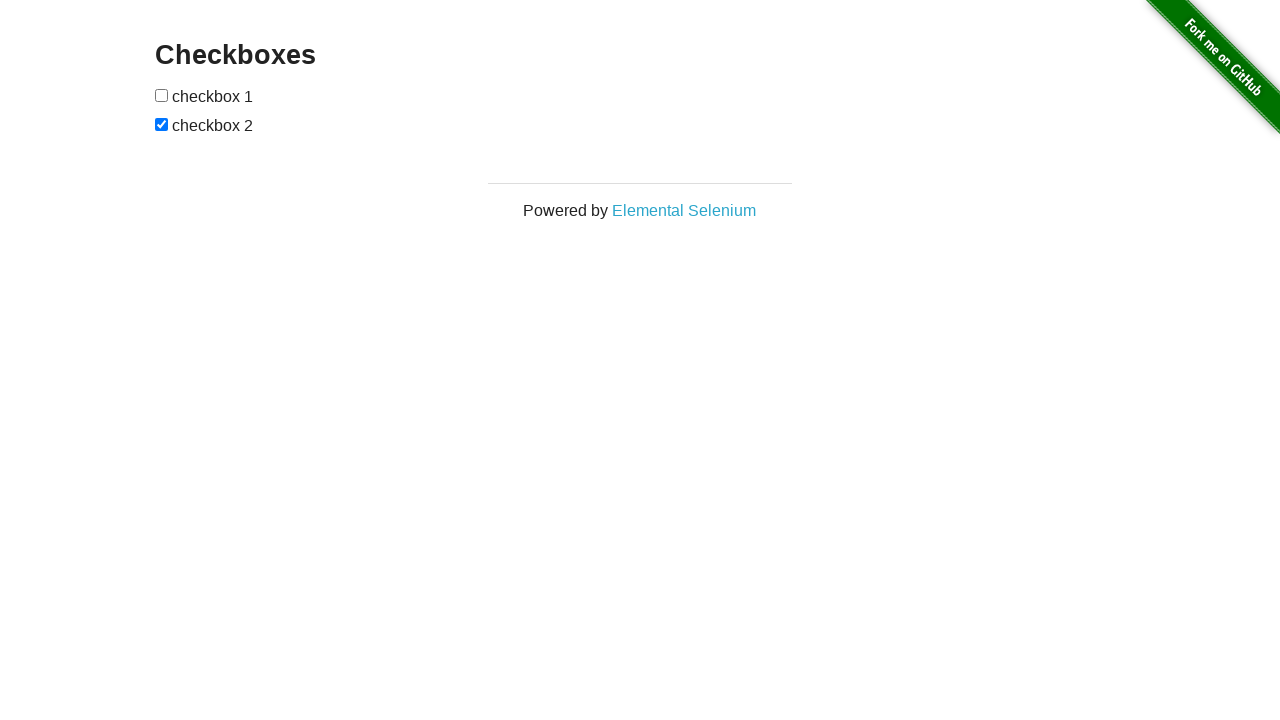

Found 2 checkbox elements on the page
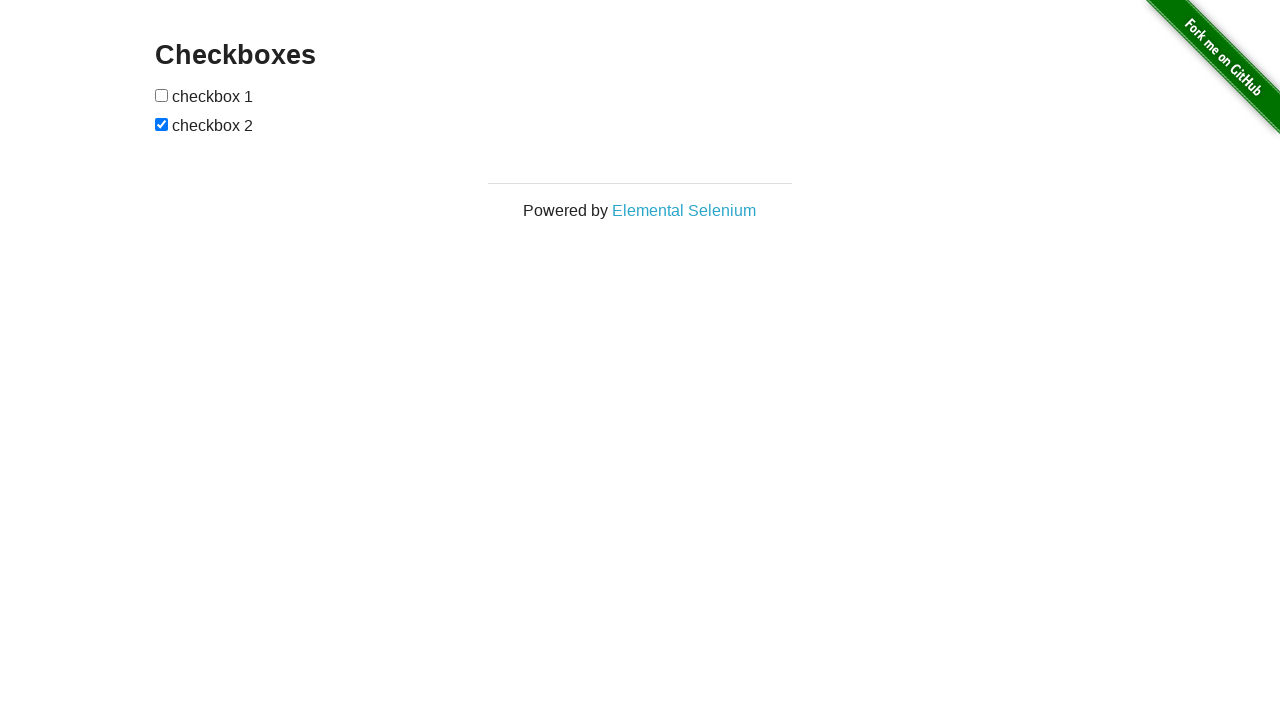

Clicked unchecked checkbox 1 to check it at (162, 95) on input[type='checkbox'] >> nth=0
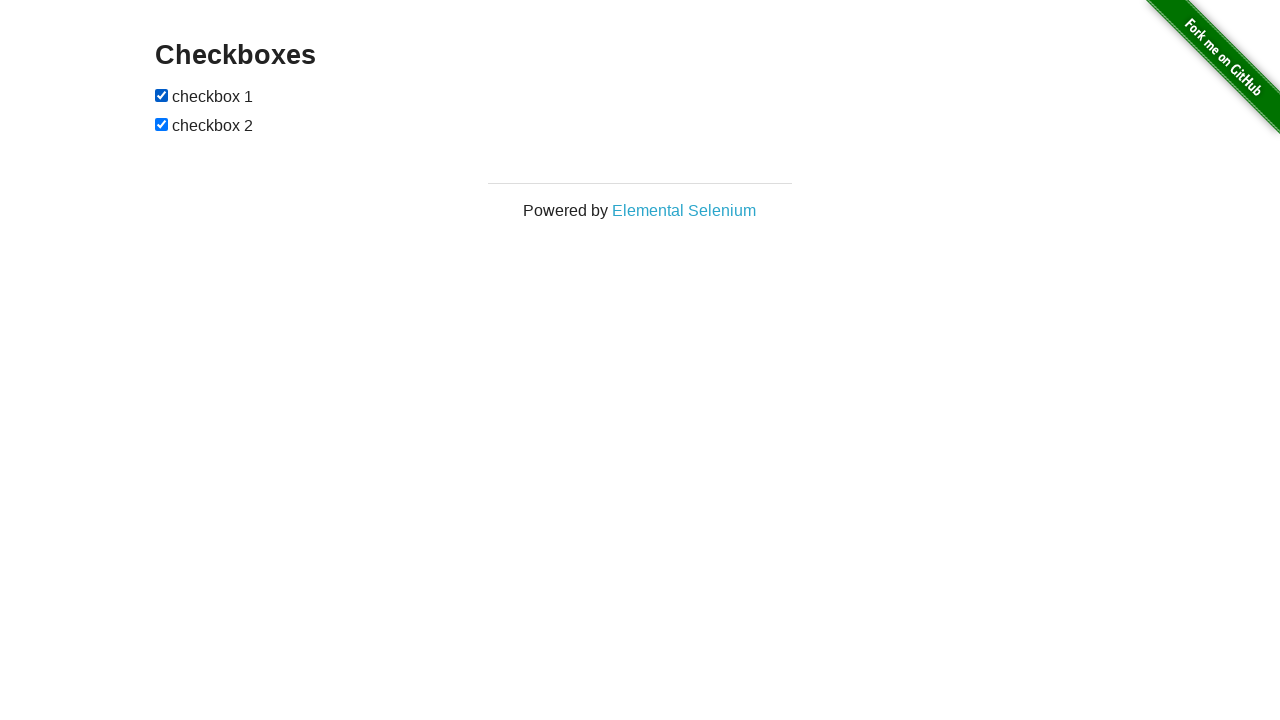

Verified checkbox 1 is now checked
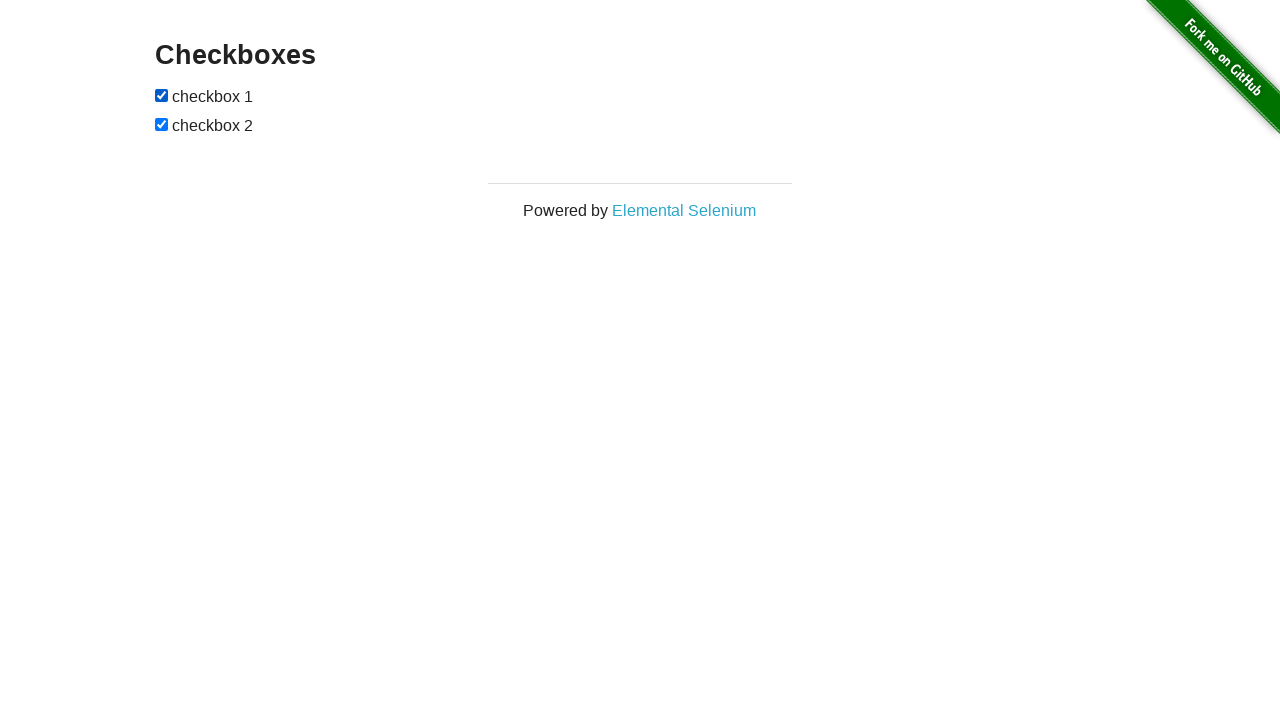

Clicked checked checkbox 2 to uncheck it at (162, 124) on input[type='checkbox'] >> nth=1
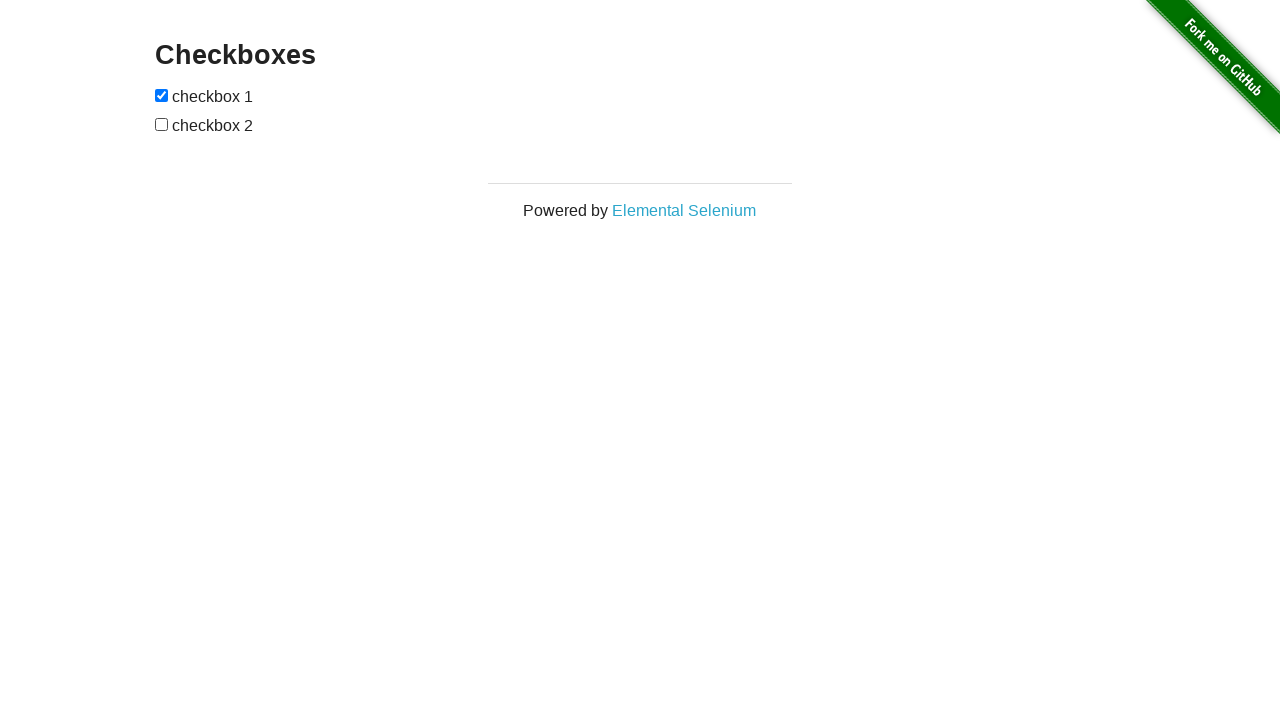

Verified checkbox 2 is now unchecked
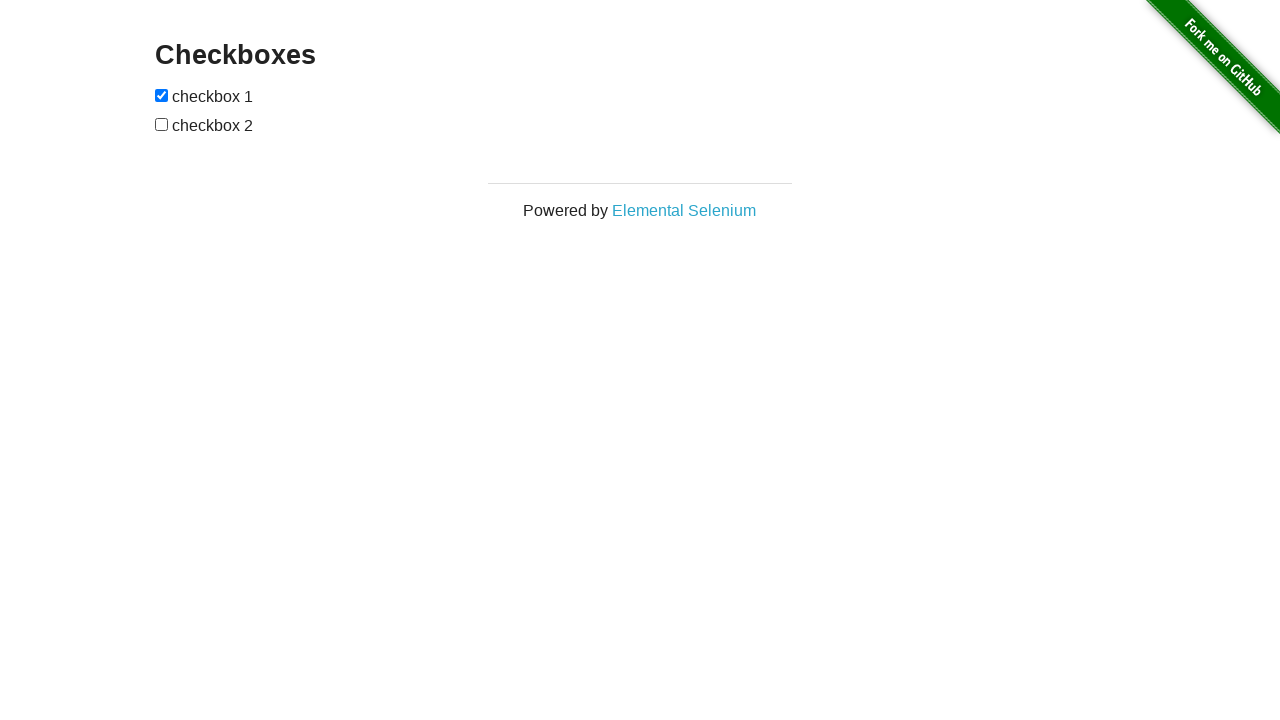

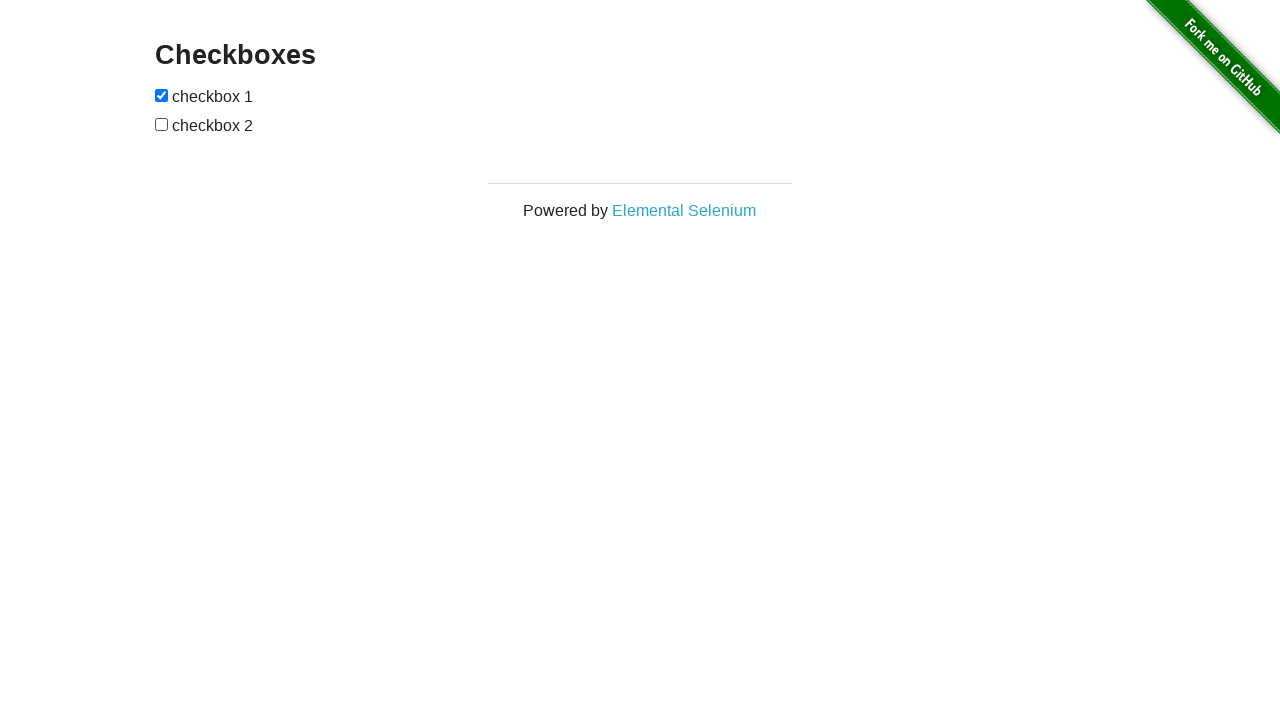